Navigates to the checkboxes page and verifies that checkbox two is initially selected

Starting URL: https://the-internet.herokuapp.com/

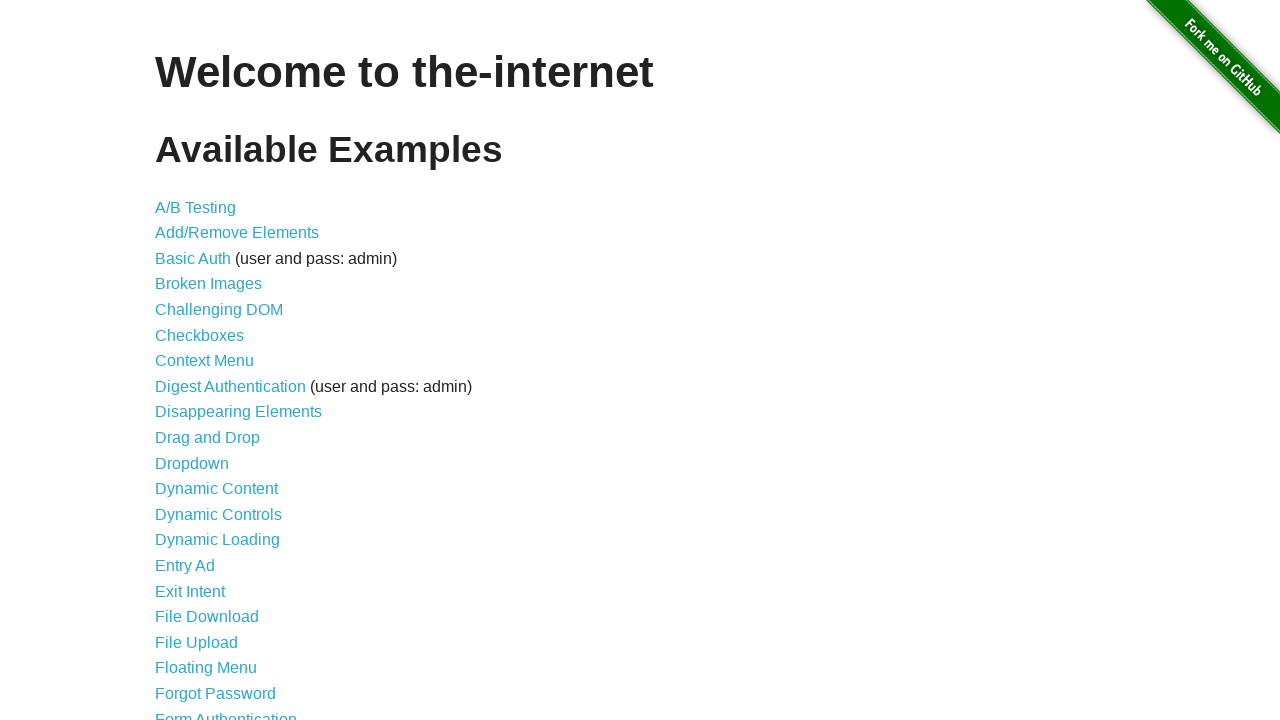

Clicked on the Checkboxes link in the menu at (200, 335) on xpath=//*[@id='content']/ul/li[6]/a
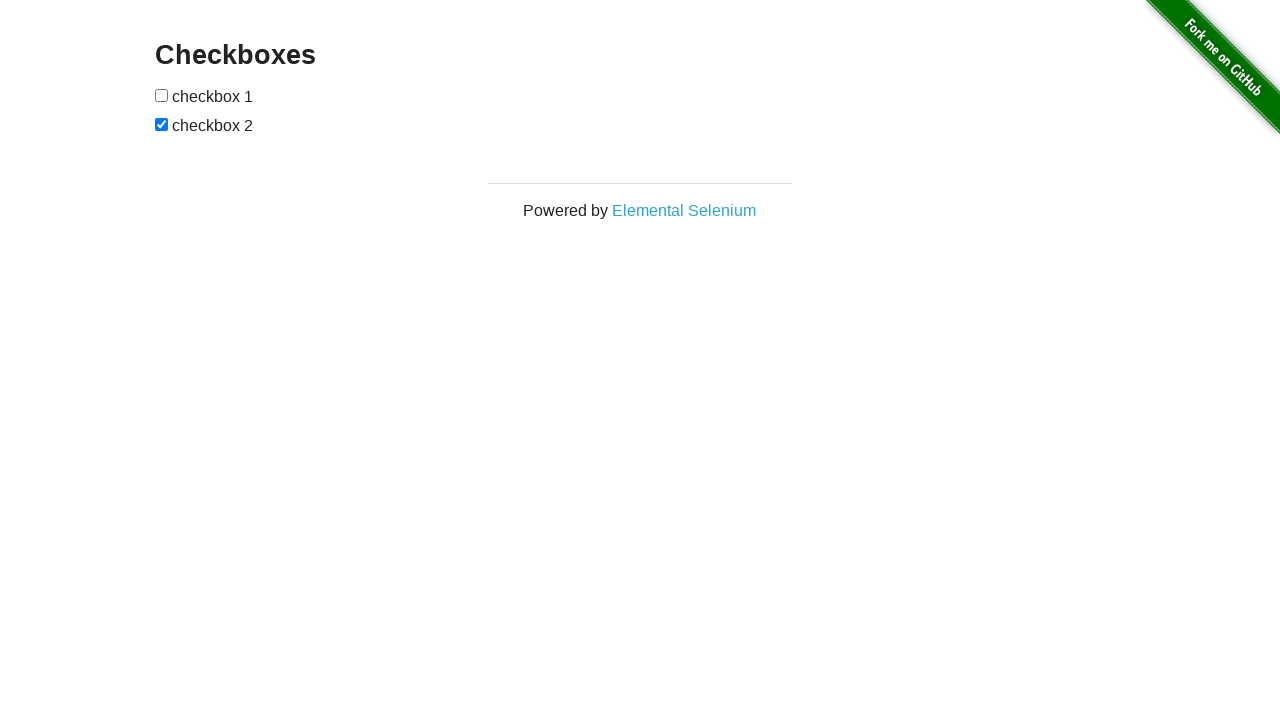

Checkbox two element is now visible and available
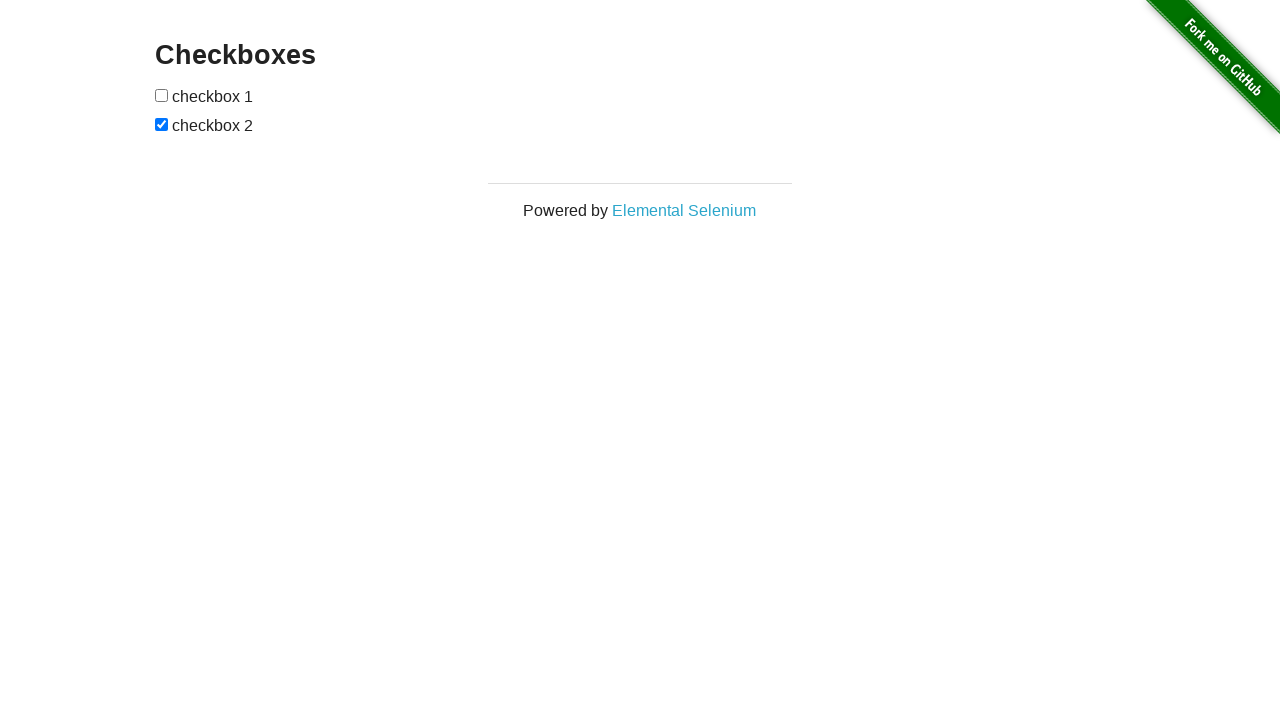

Verified that checkbox two is selected
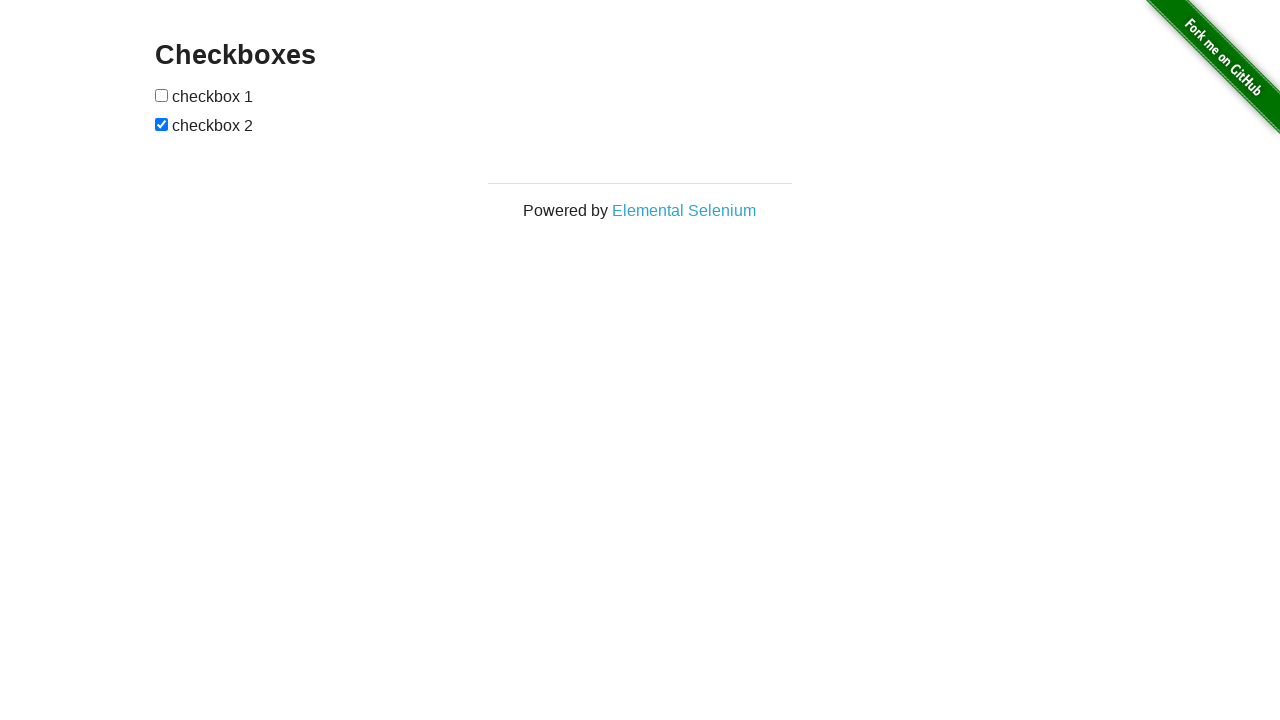

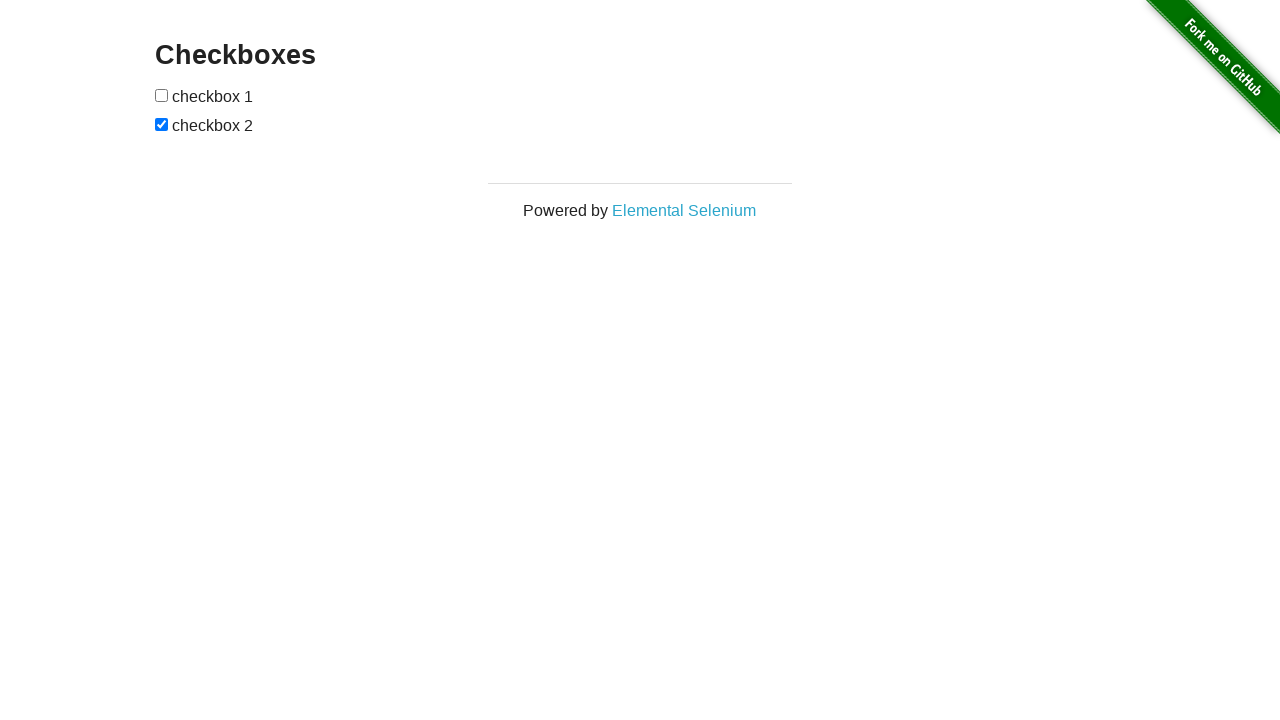